Opens Guru99 demo travel site and maximizes the browser window

Starting URL: https://demo.guru99.com/test/newtours/

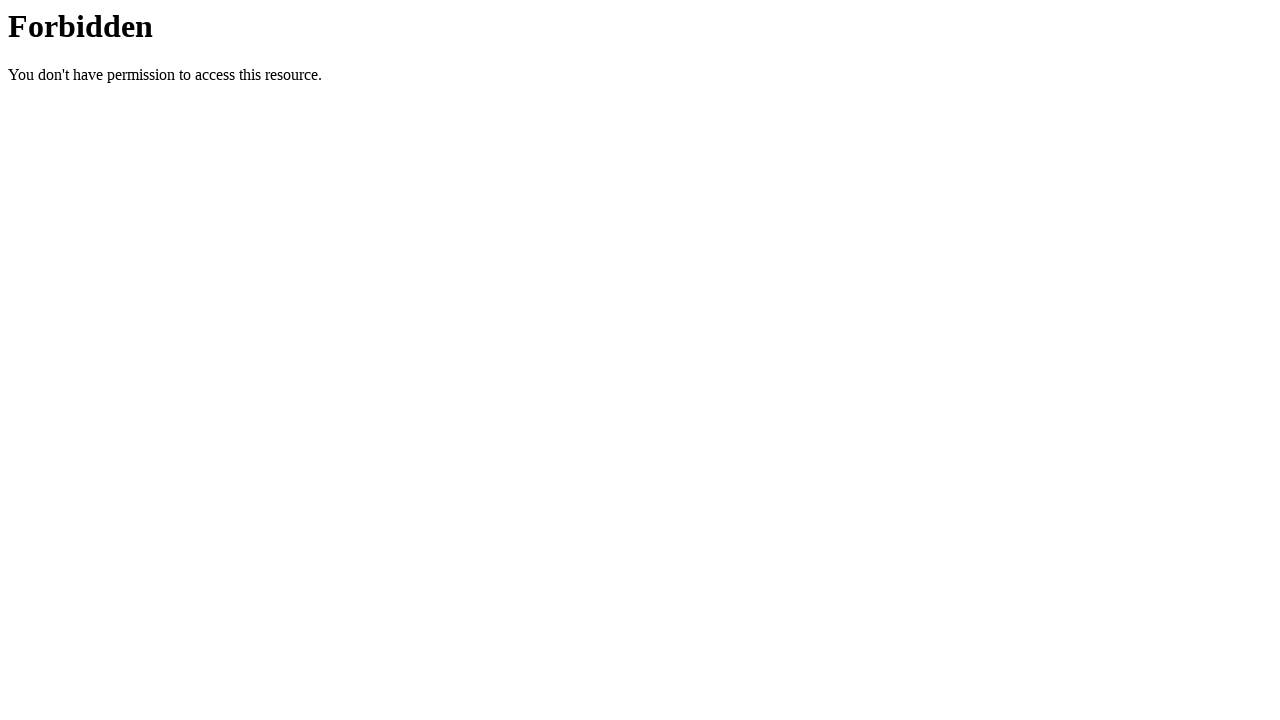

Waited for DOM content to load on Guru99 demo travel site
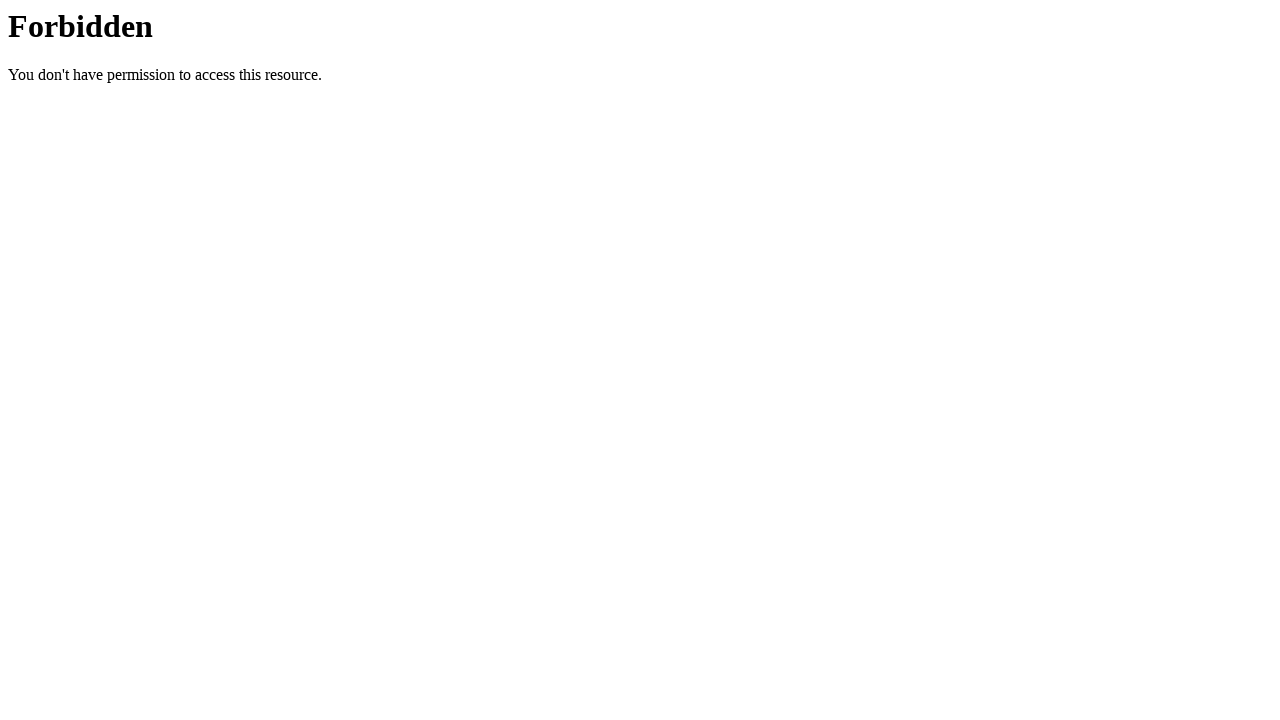

Maximized browser window to full viewport size
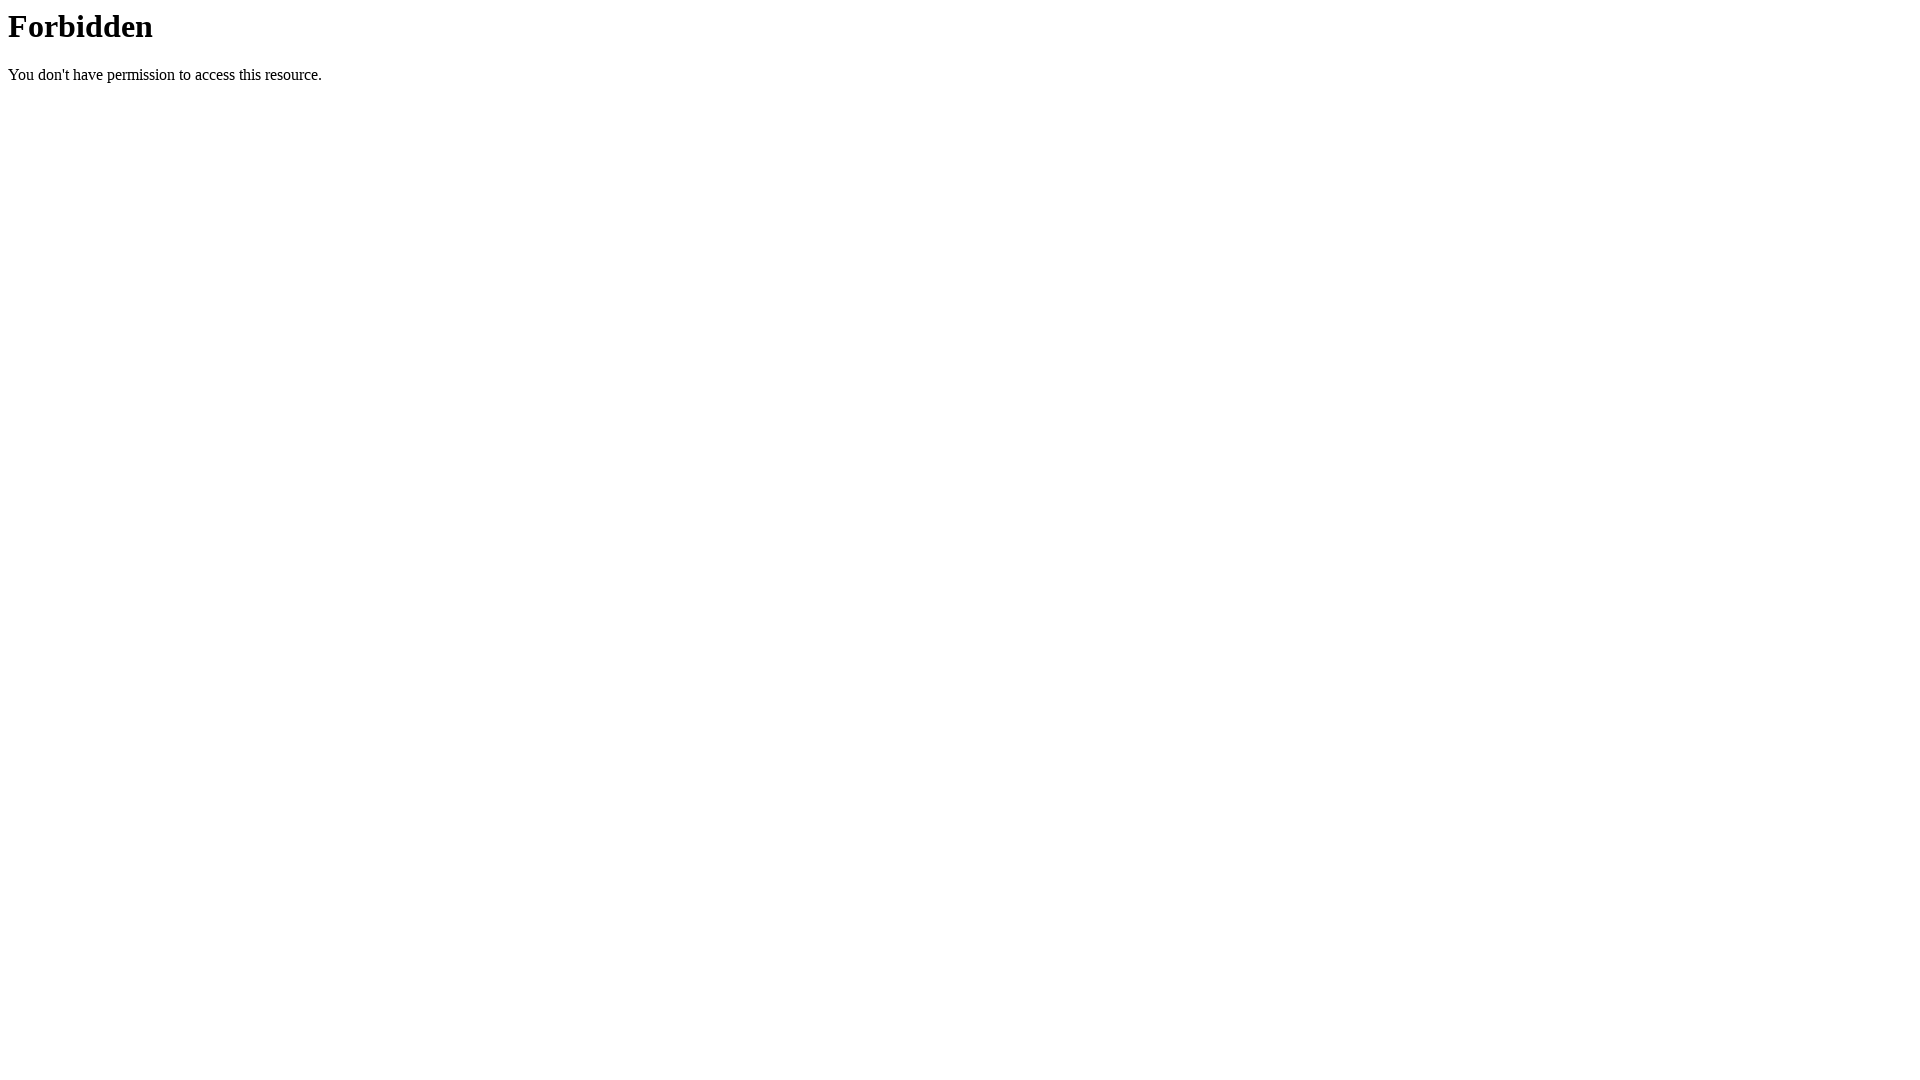

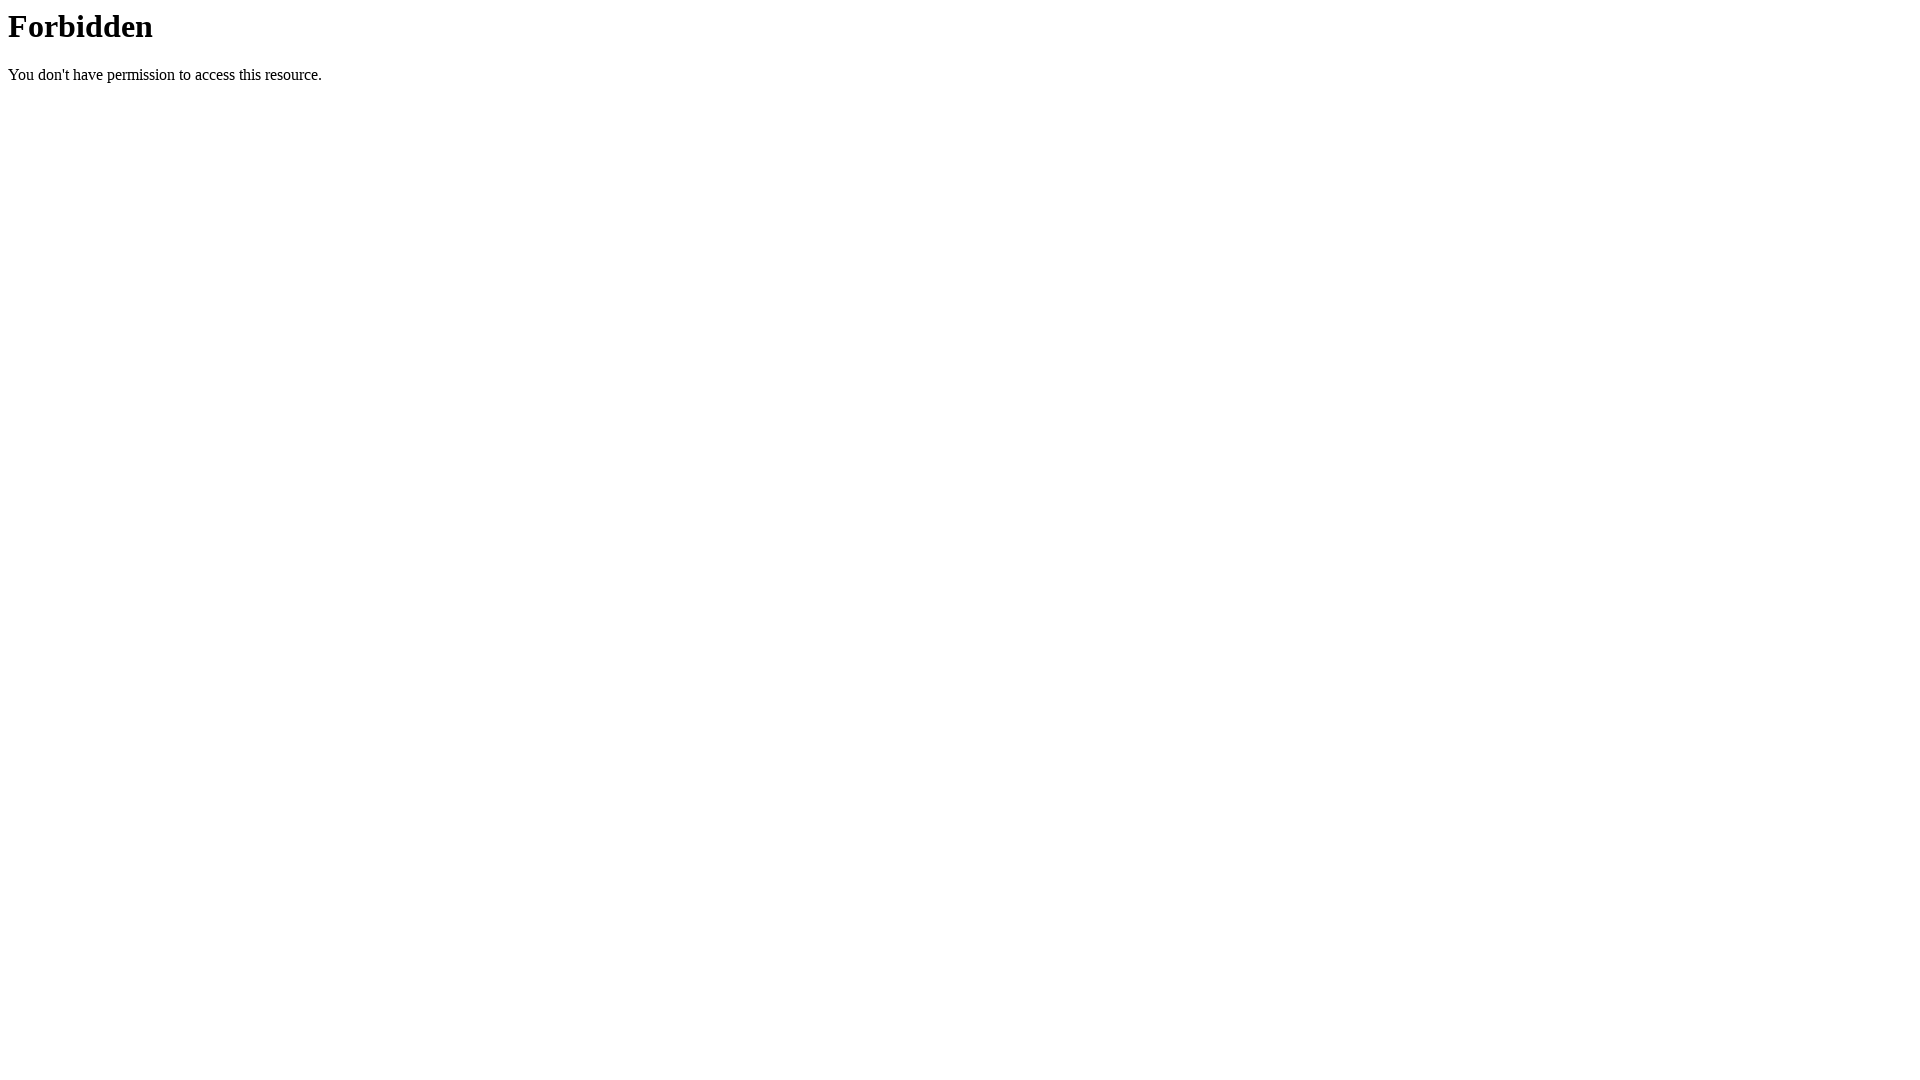